Tests the practice form page by clicking on hobby checkboxes (Sports, Reading) and selecting a gender radio button (Female), verifying that form elements can be interacted with properly.

Starting URL: https://demoqa.com/automation-practice-form

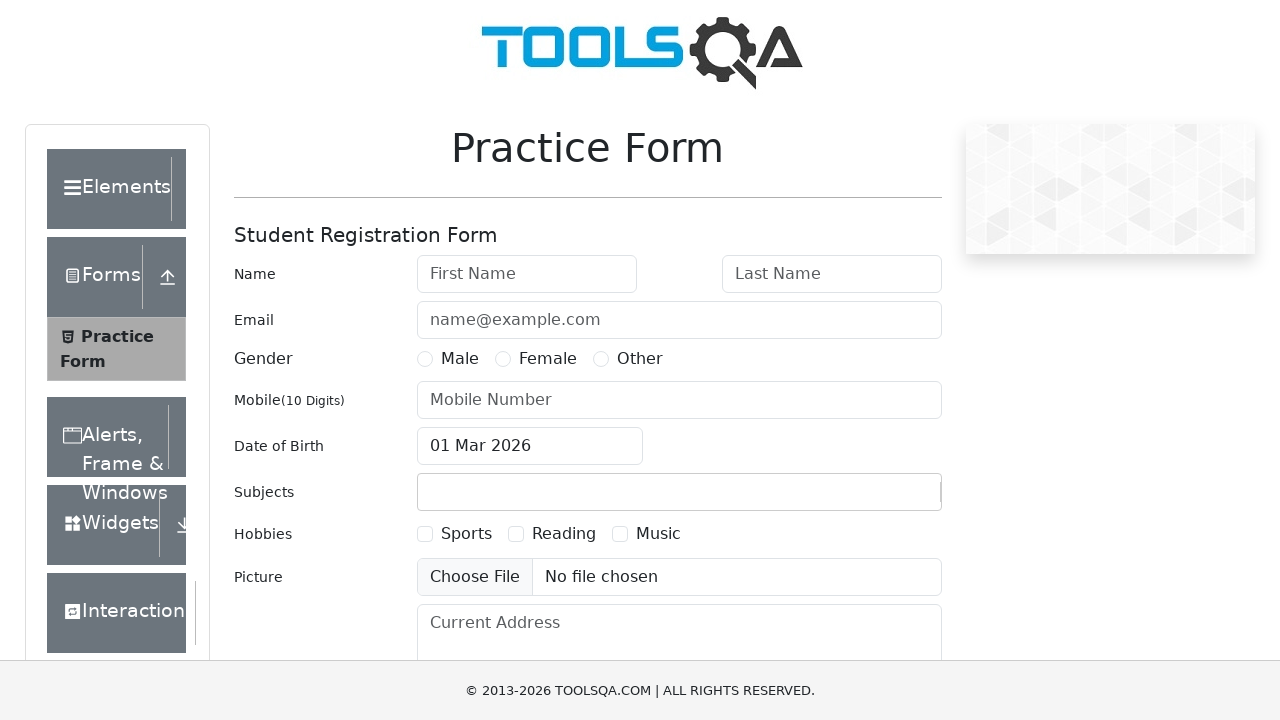

Waited for Sports checkbox label to load
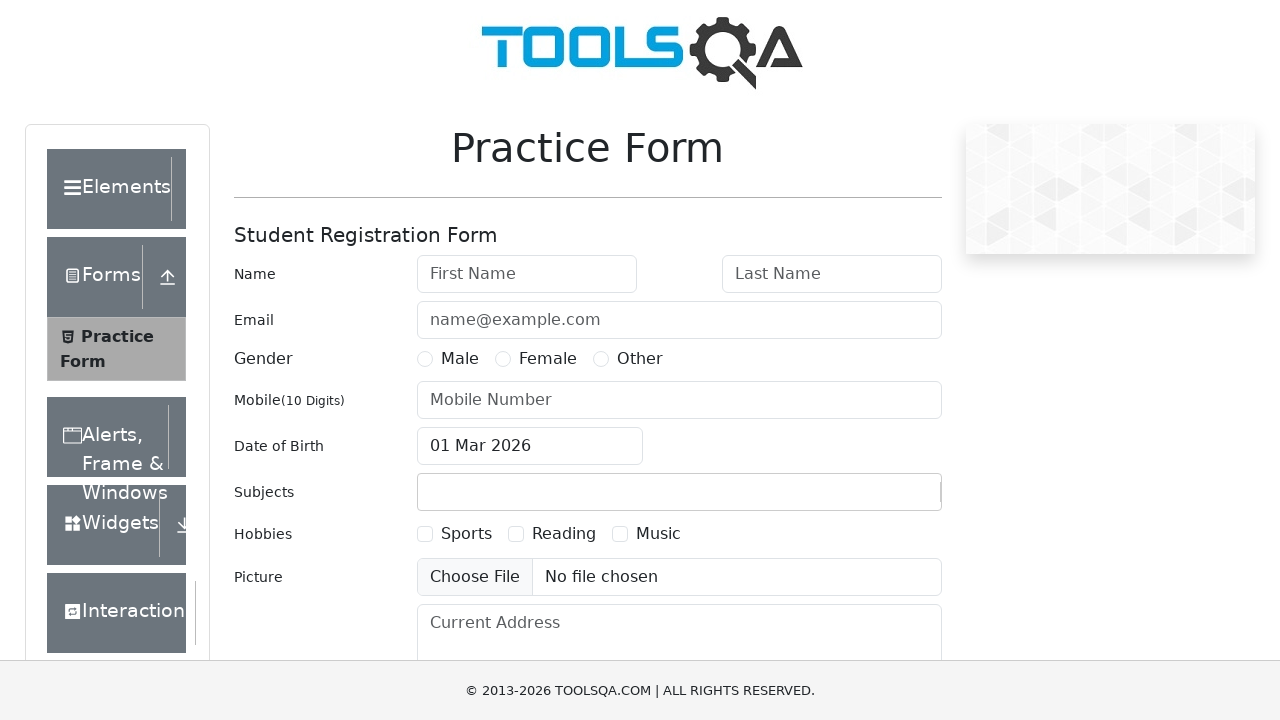

Clicked Sports checkbox label at (466, 534) on label[for='hobbies-checkbox-1']
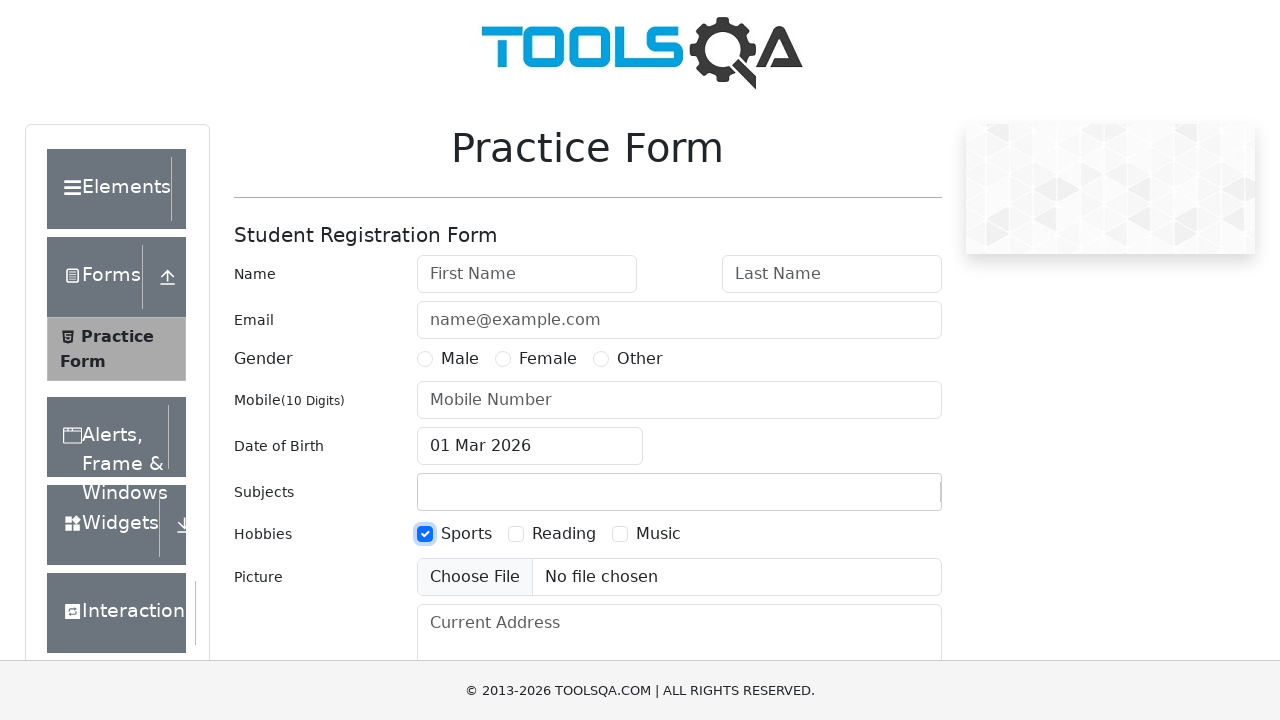

Located Sports checkbox element
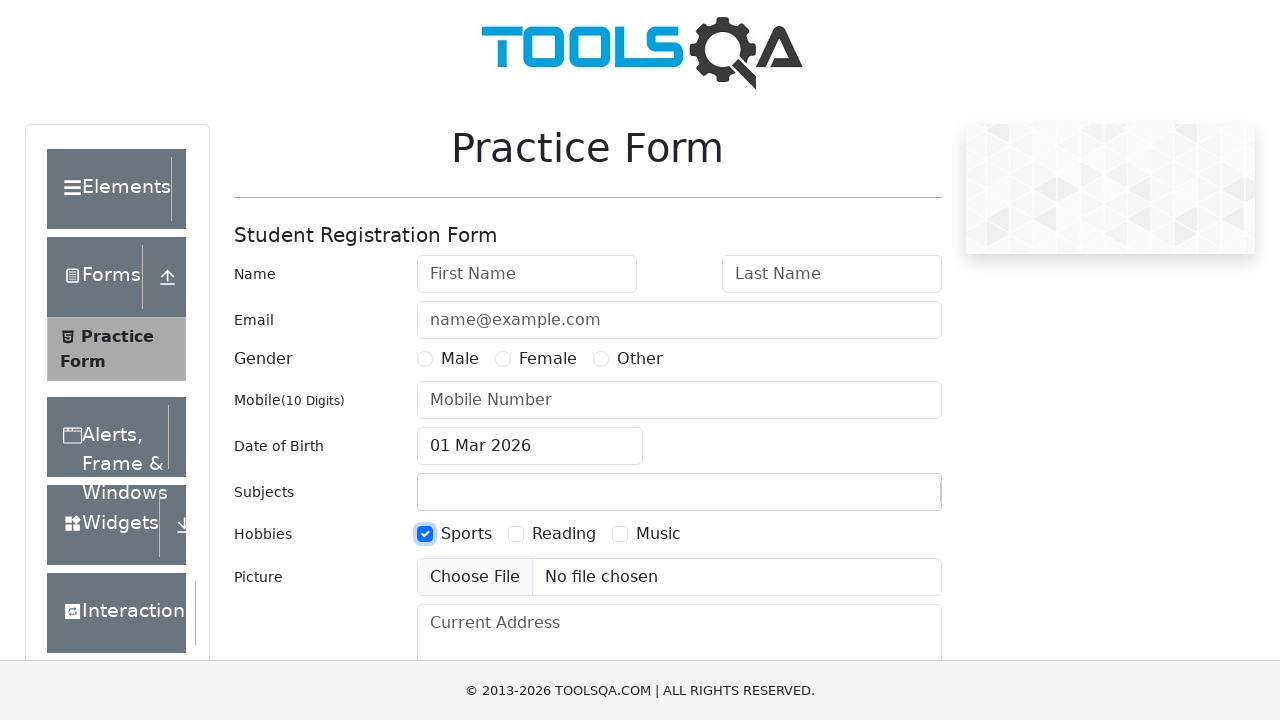

Verified Sports checkbox is checked
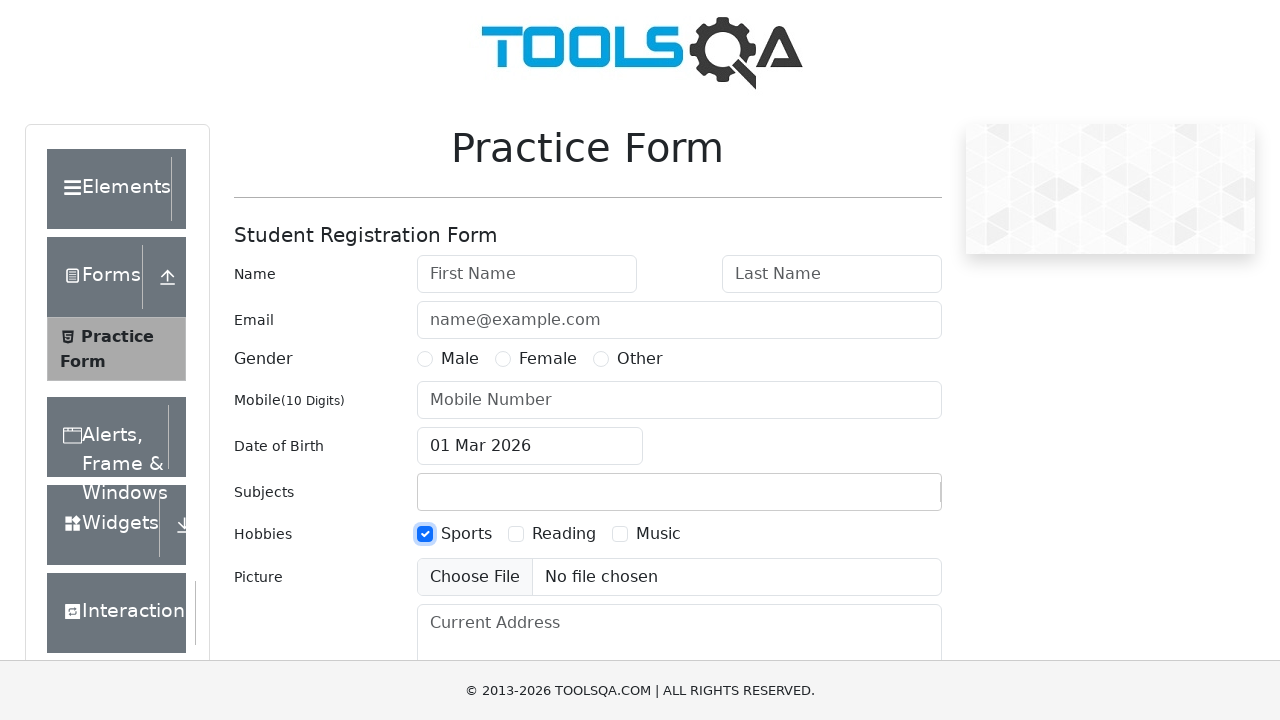

Clicked Reading checkbox label at (564, 534) on xpath=//label[text()='Reading']
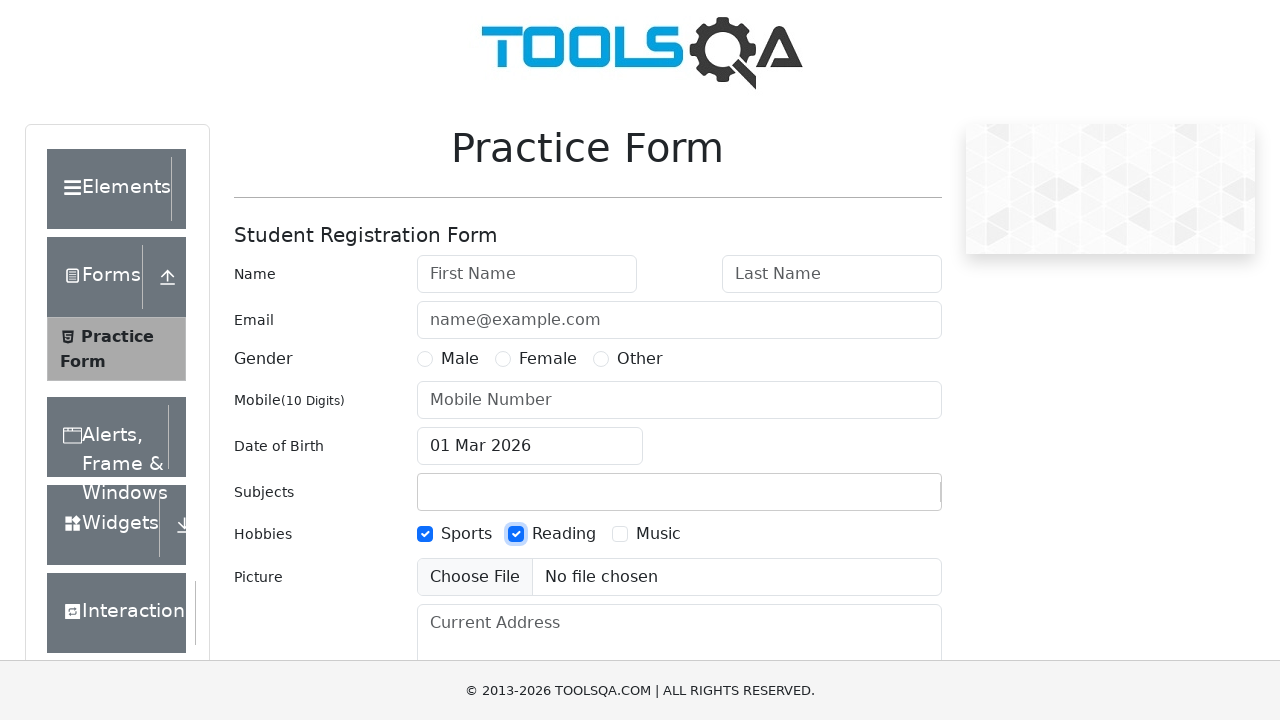

Clicked Female gender radio button label at (548, 359) on label[for='gender-radio-2']
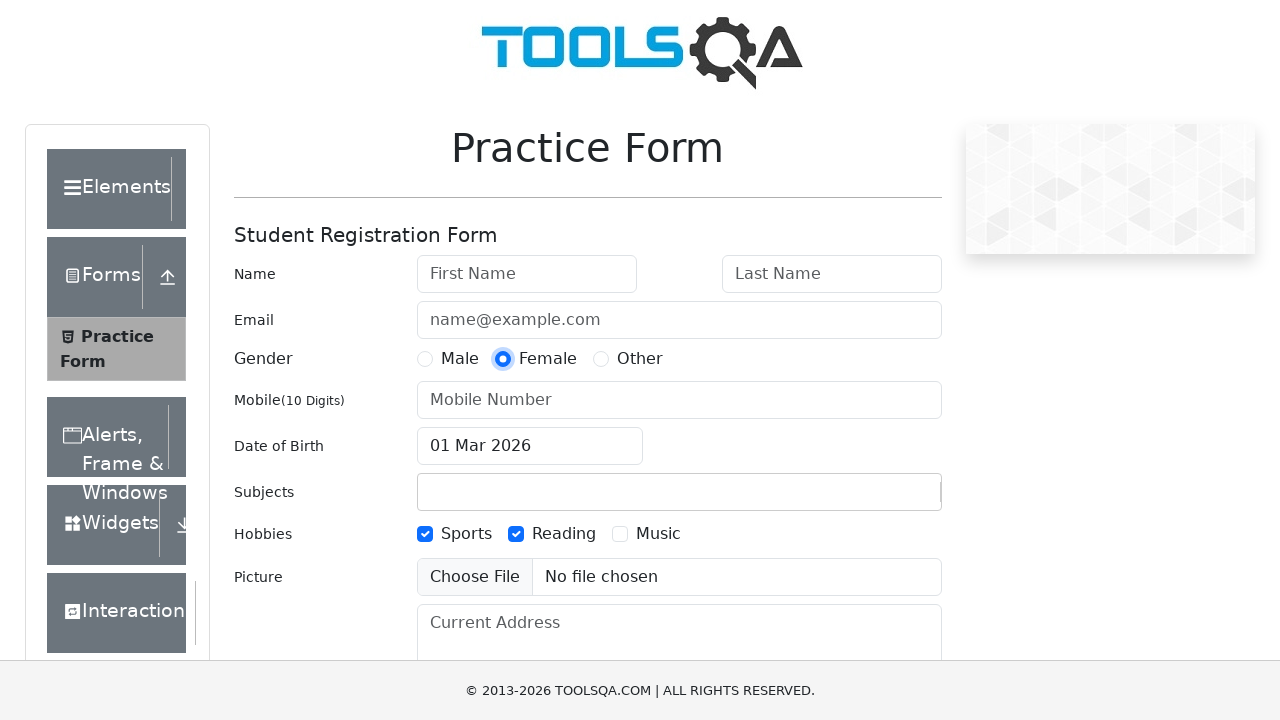

Located Female radio button element
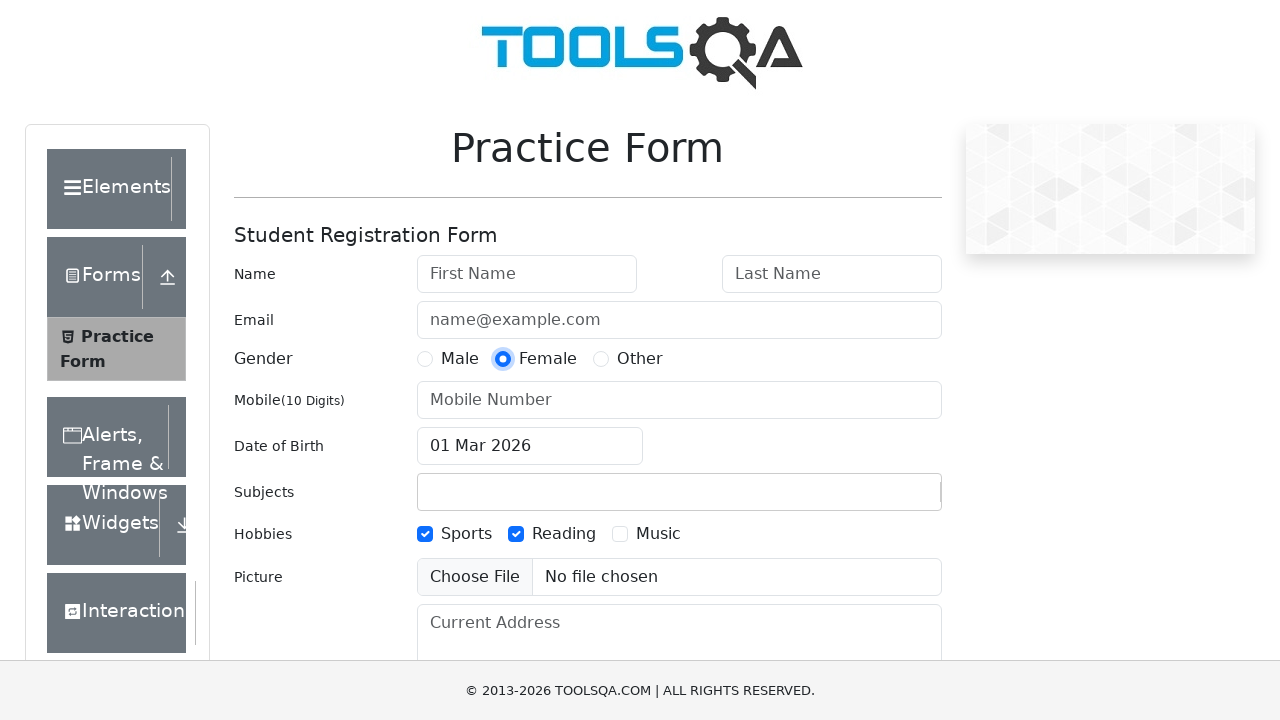

Verified Female radio button is selected
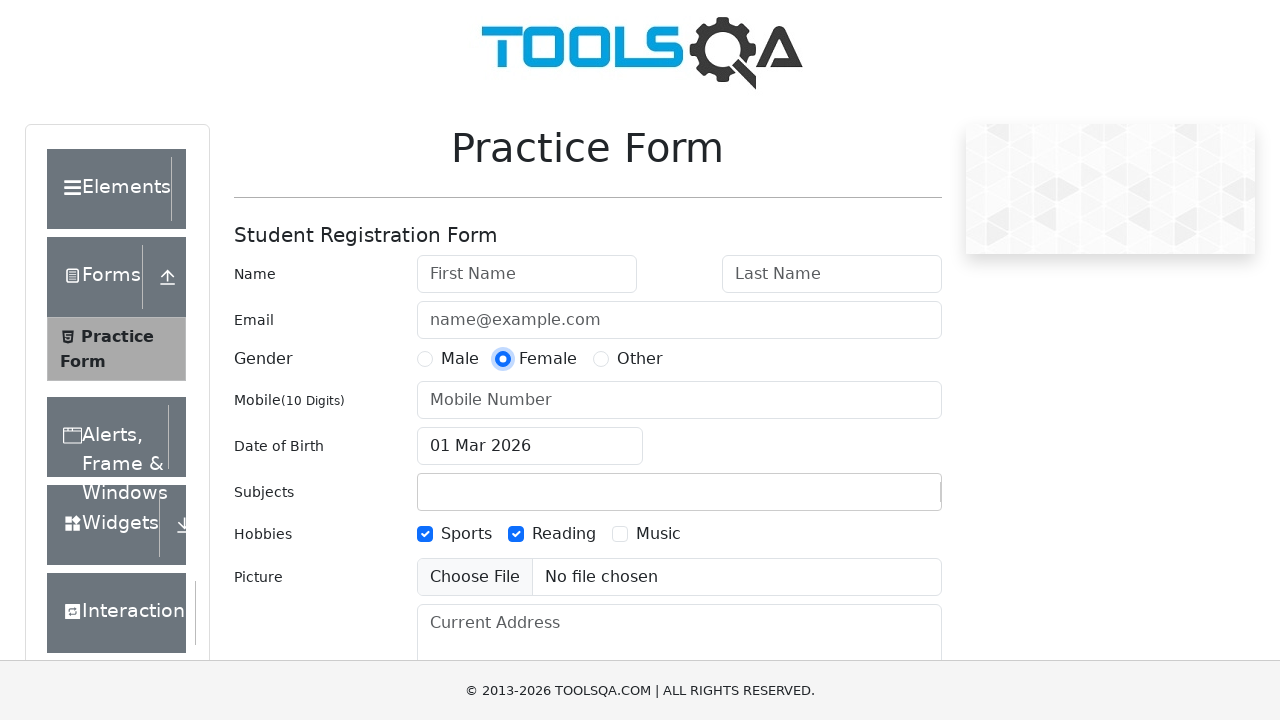

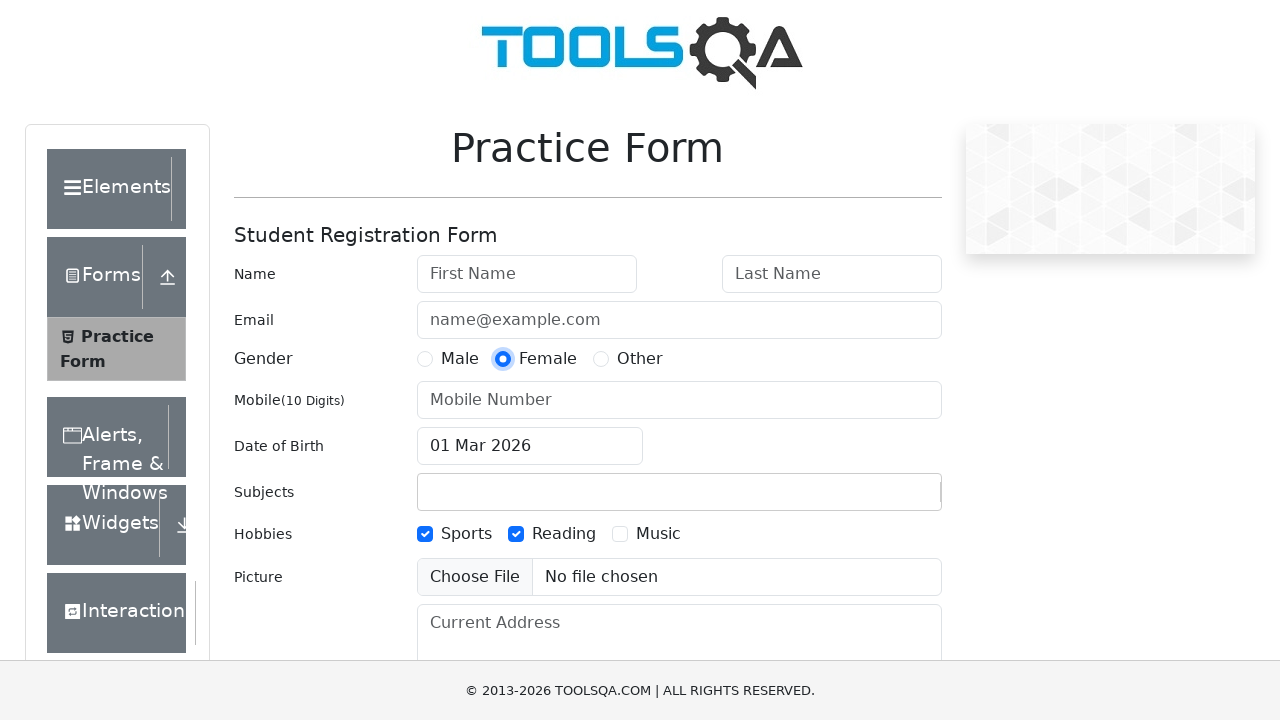